Tests prompt box alert functionality by clicking to open a prompt alert, entering text into it, and accepting the alert

Starting URL: https://demo.automationtesting.in/Alerts.html

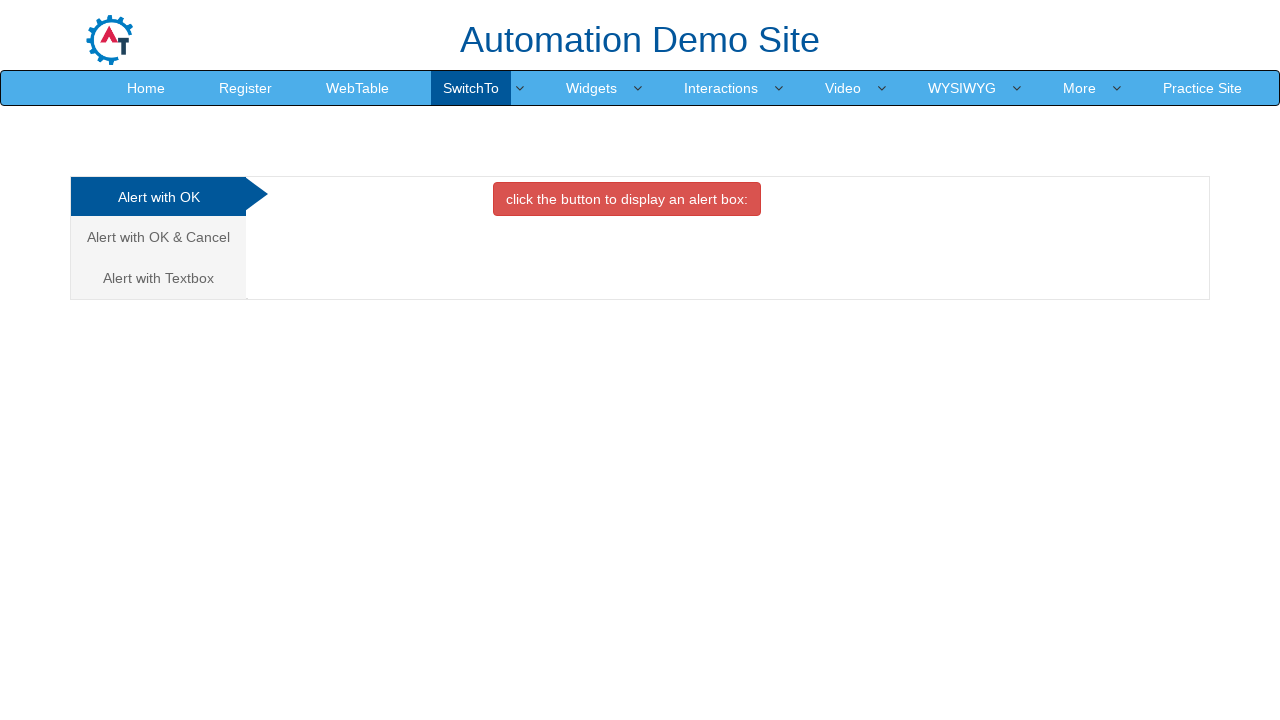

Clicked on Textbox tab to access prompt alert section at (158, 278) on a[href='#Textbox']
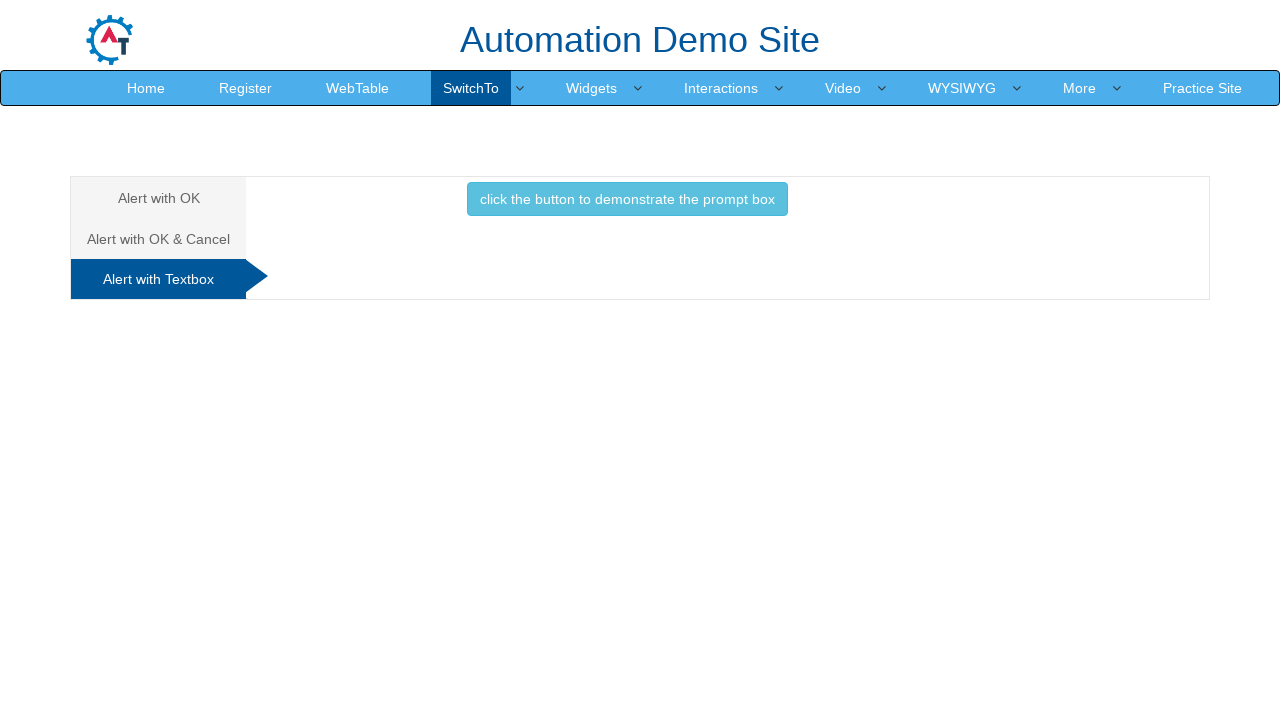

Clicked button to trigger prompt alert at (627, 199) on button.btn.btn-info
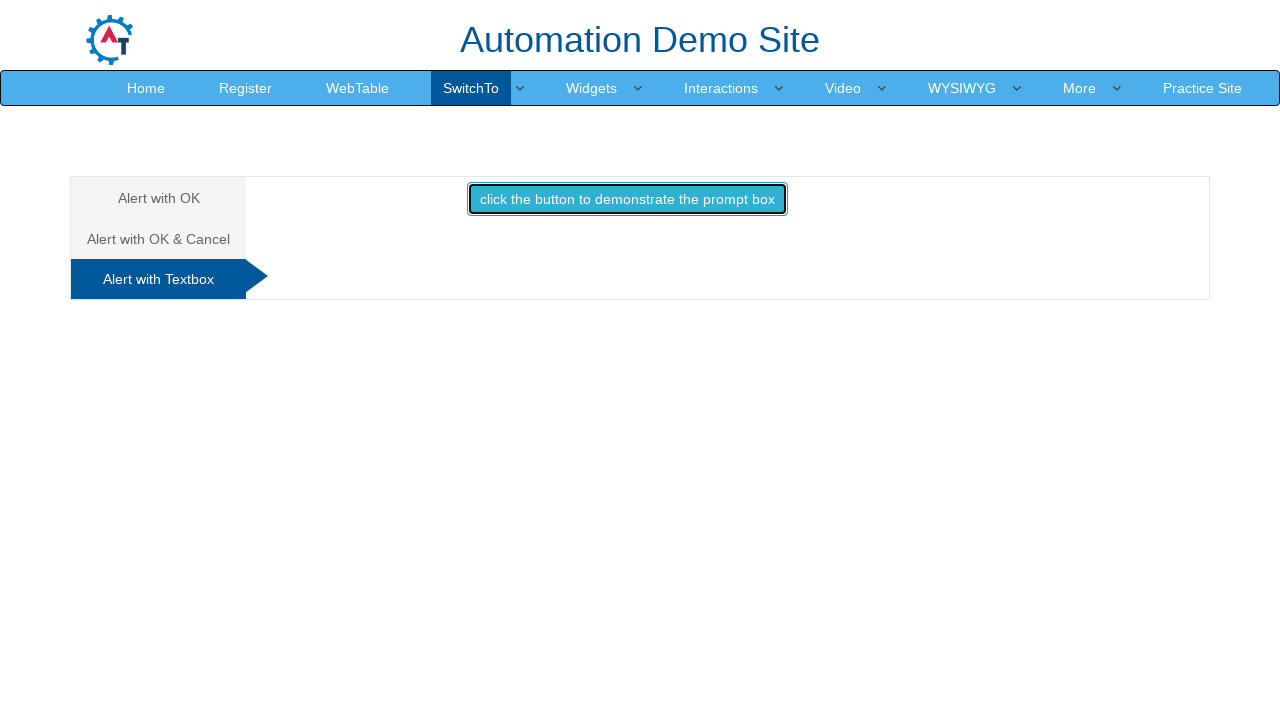

Set up dialog handler to accept prompt with text 'Selenium Tester'
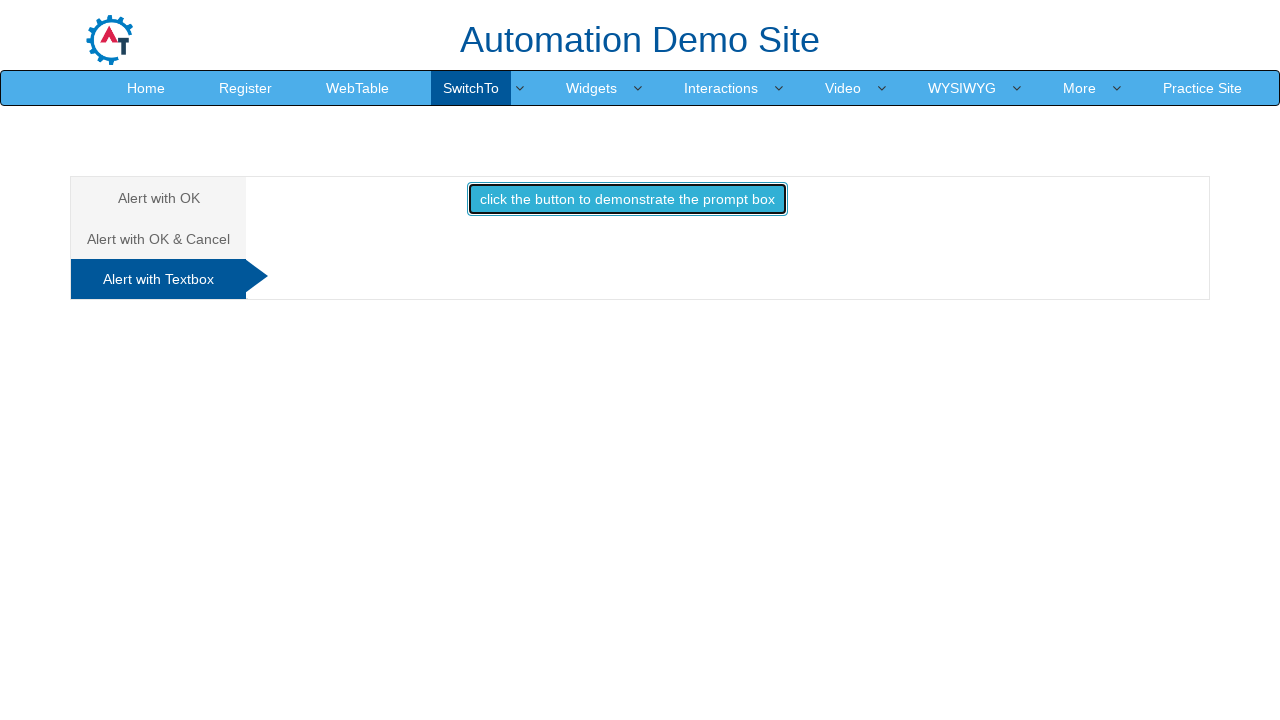

Clicked button again to trigger the prompt dialog at (627, 199) on button.btn.btn-info
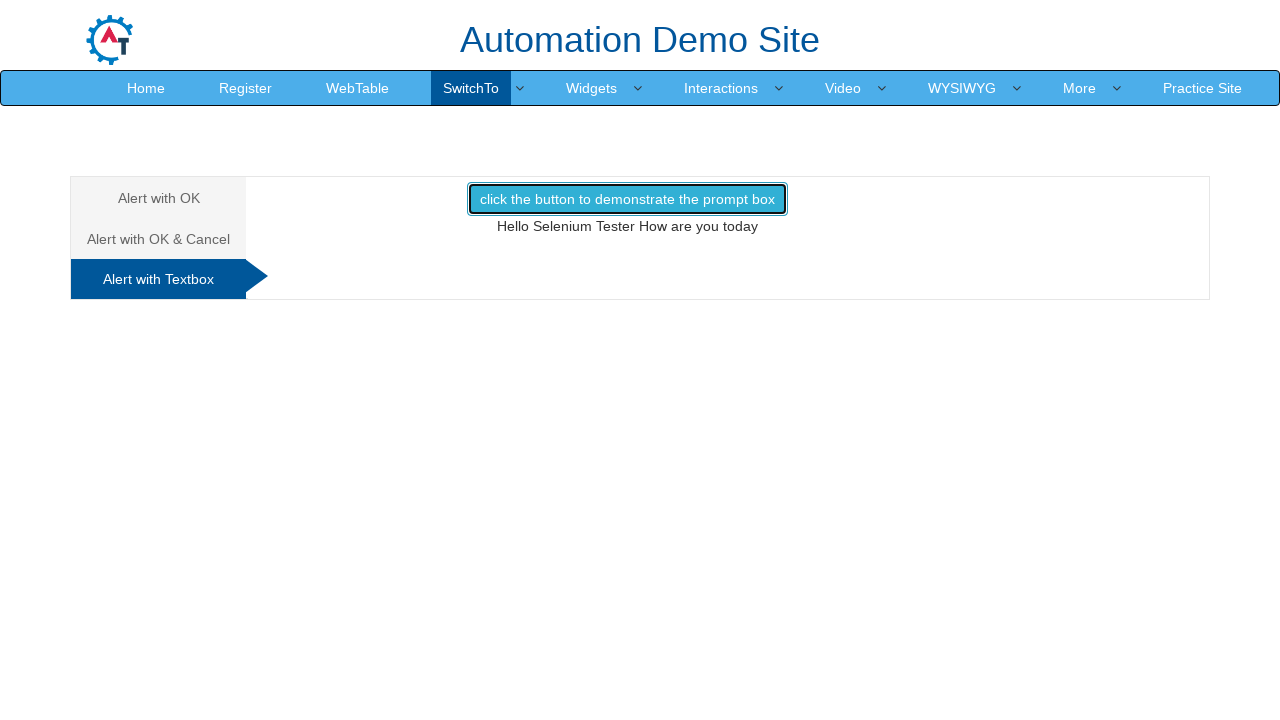

Waited for dialog to be processed
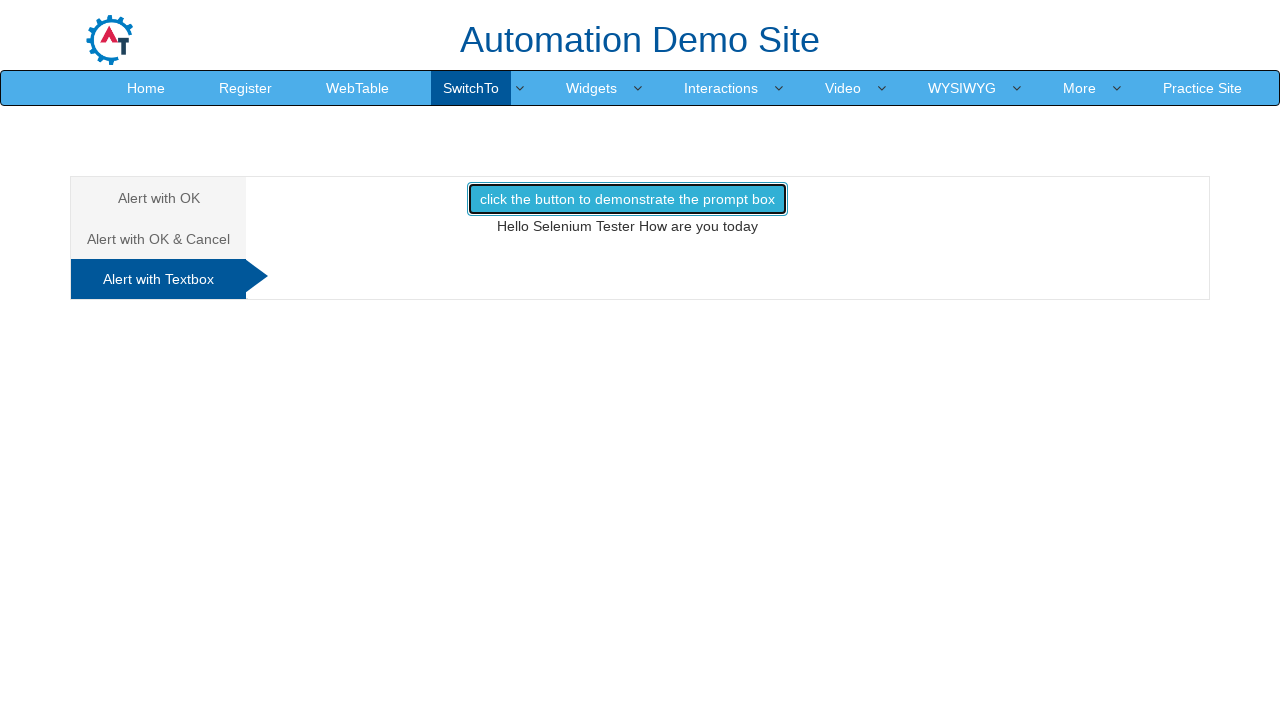

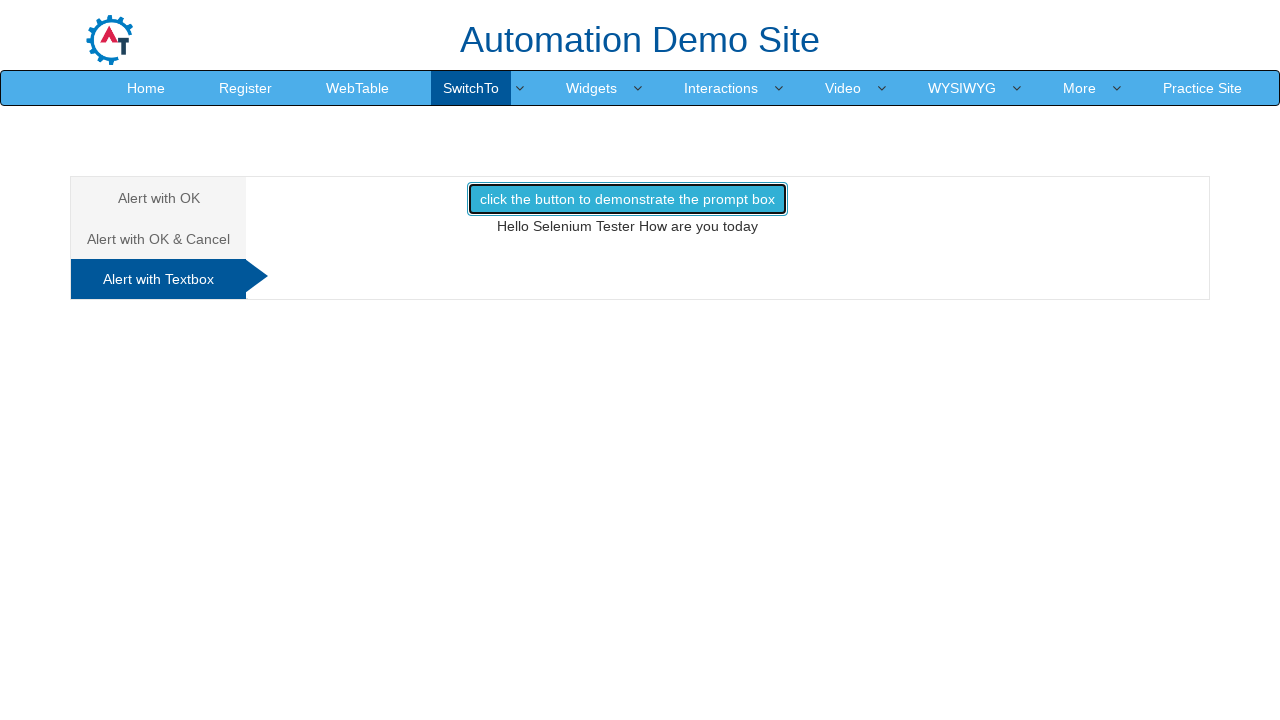